Tests the Sample App demo login form by entering only a password and clicking login, verifying the error message for invalid credentials.

Starting URL: http://uitestingplayground.com/

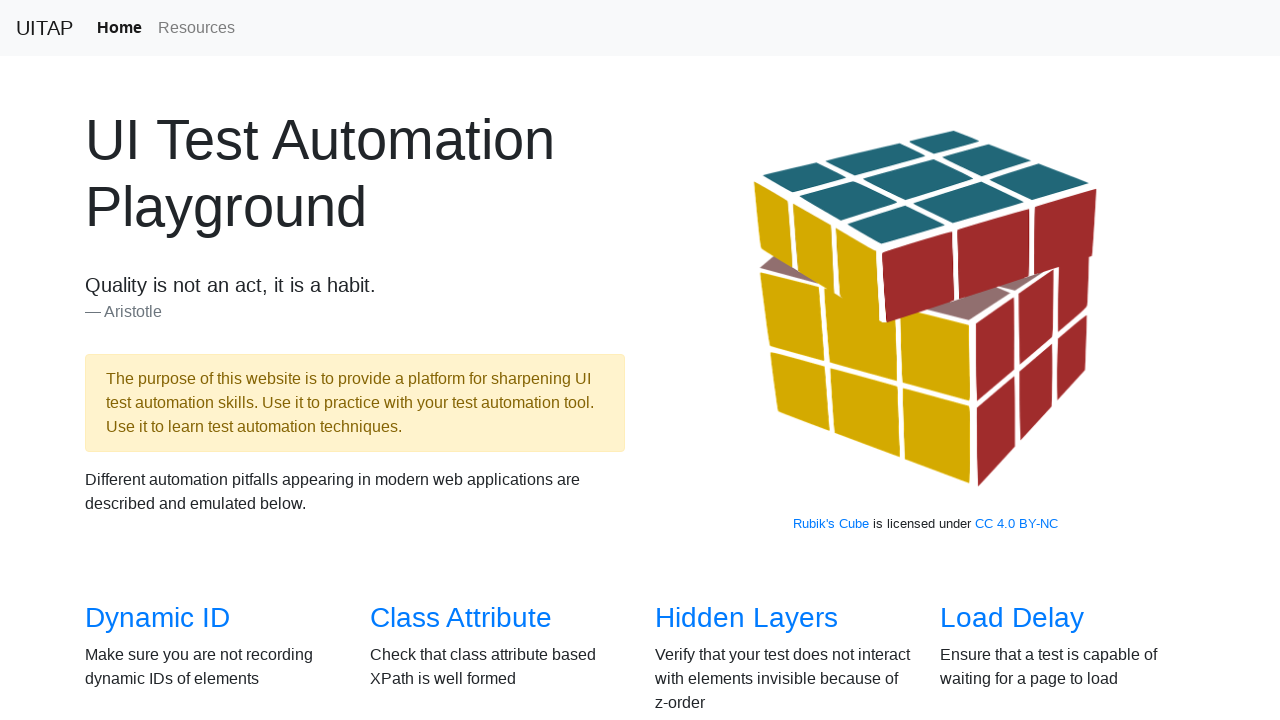

Clicked on Sample App link at (446, 360) on text=Sample App
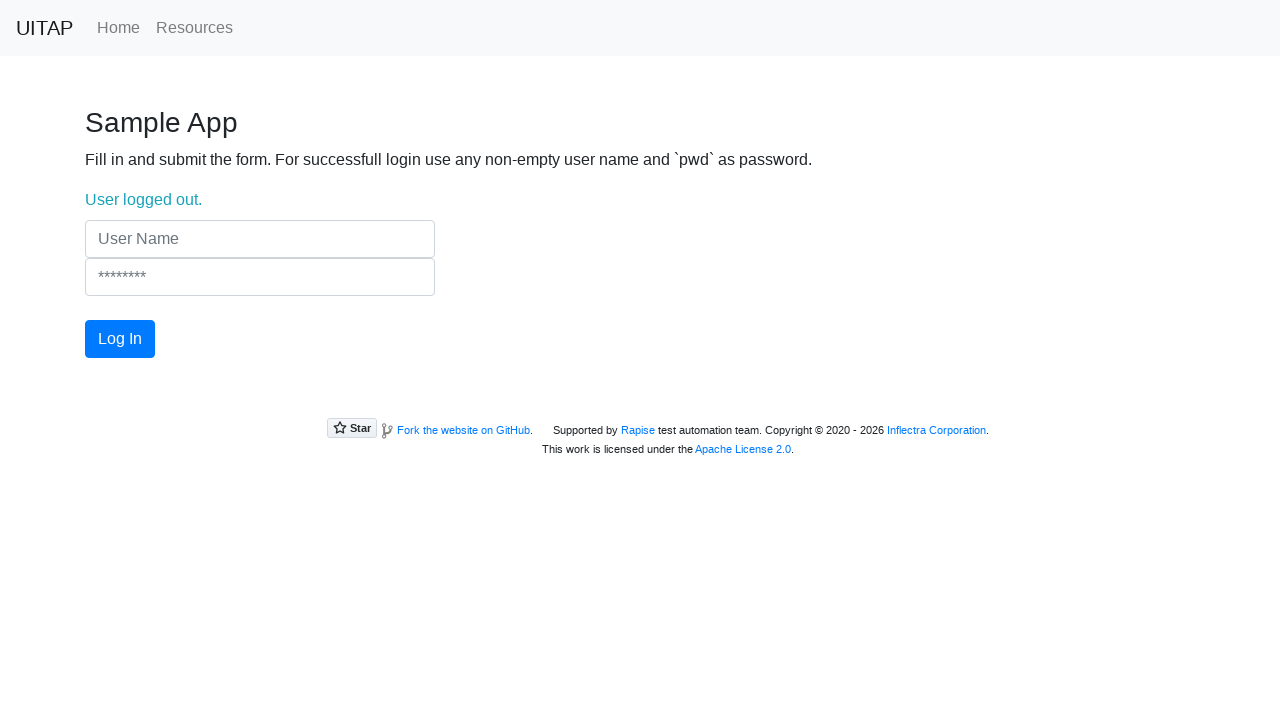

Filled password field with 'pwd' on input[name='Password']
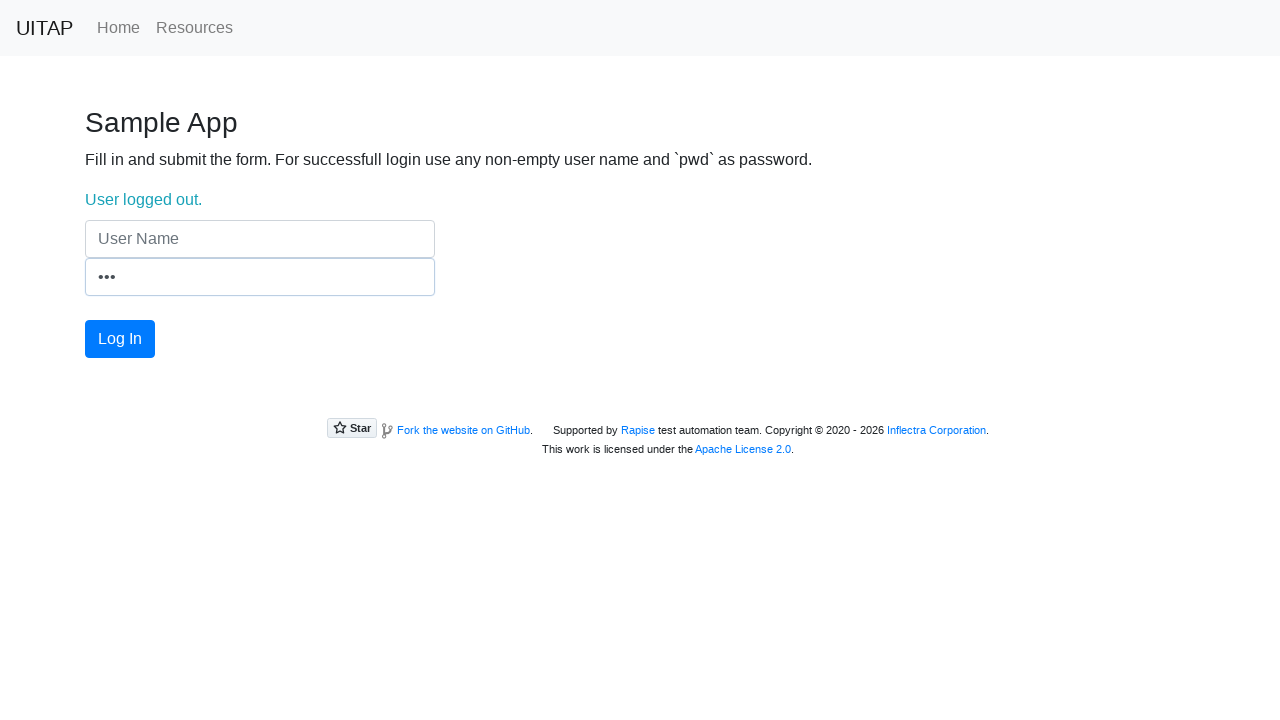

Clicked the login button at (120, 339) on button.btn.btn-primary
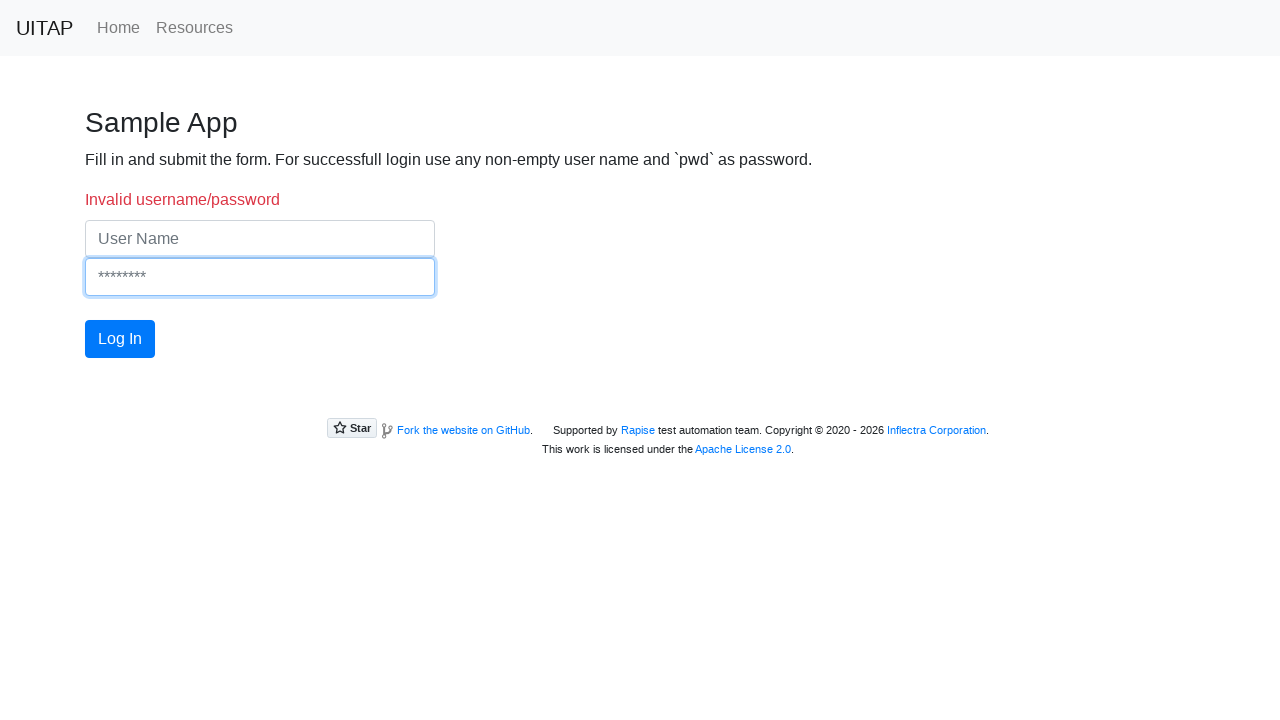

Error message for invalid credentials displayed
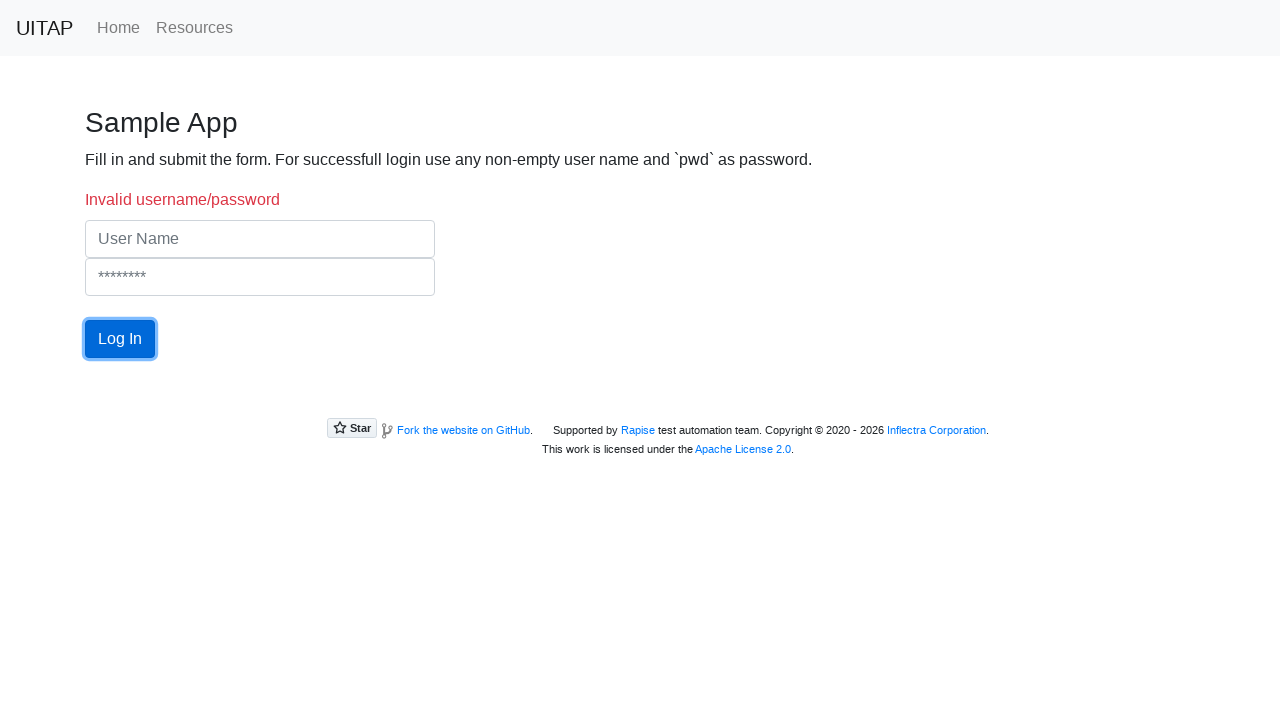

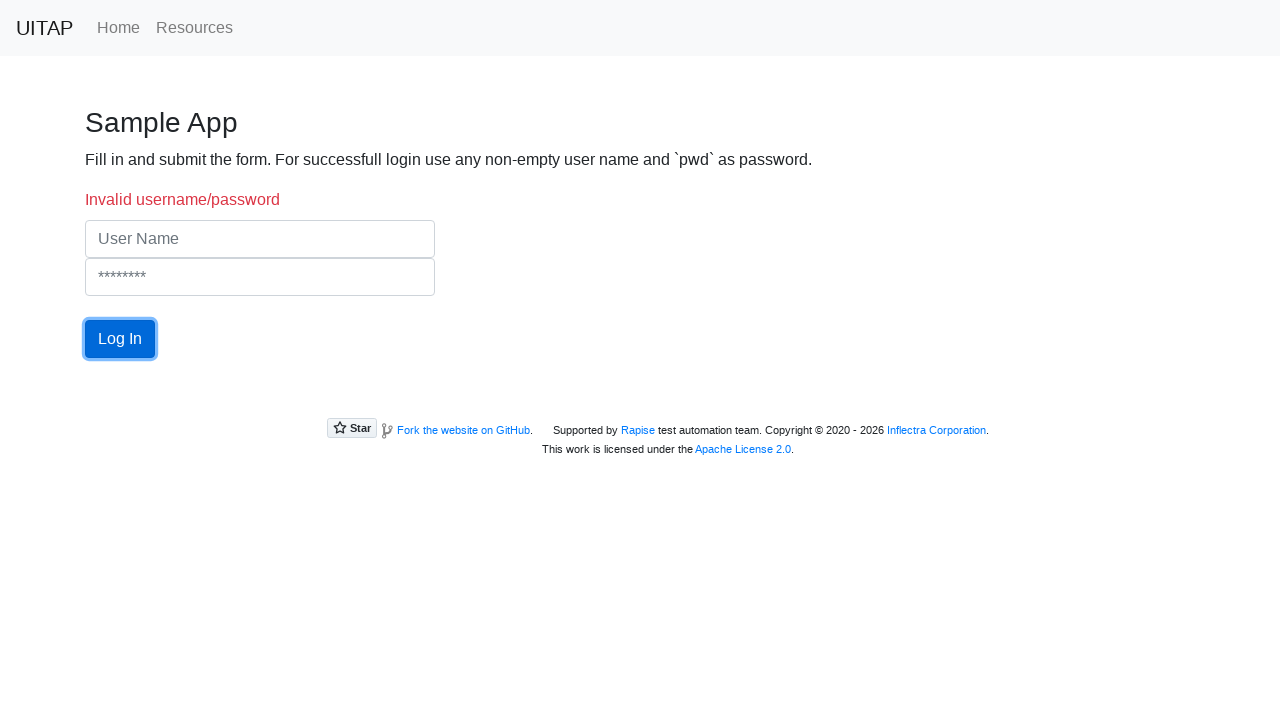